Tests handling of a modal popup that appears on page load by attempting to click a link, closing the modal when blocked, and then successfully clicking the link

Starting URL: https://the-internet.herokuapp.com/entry_ad

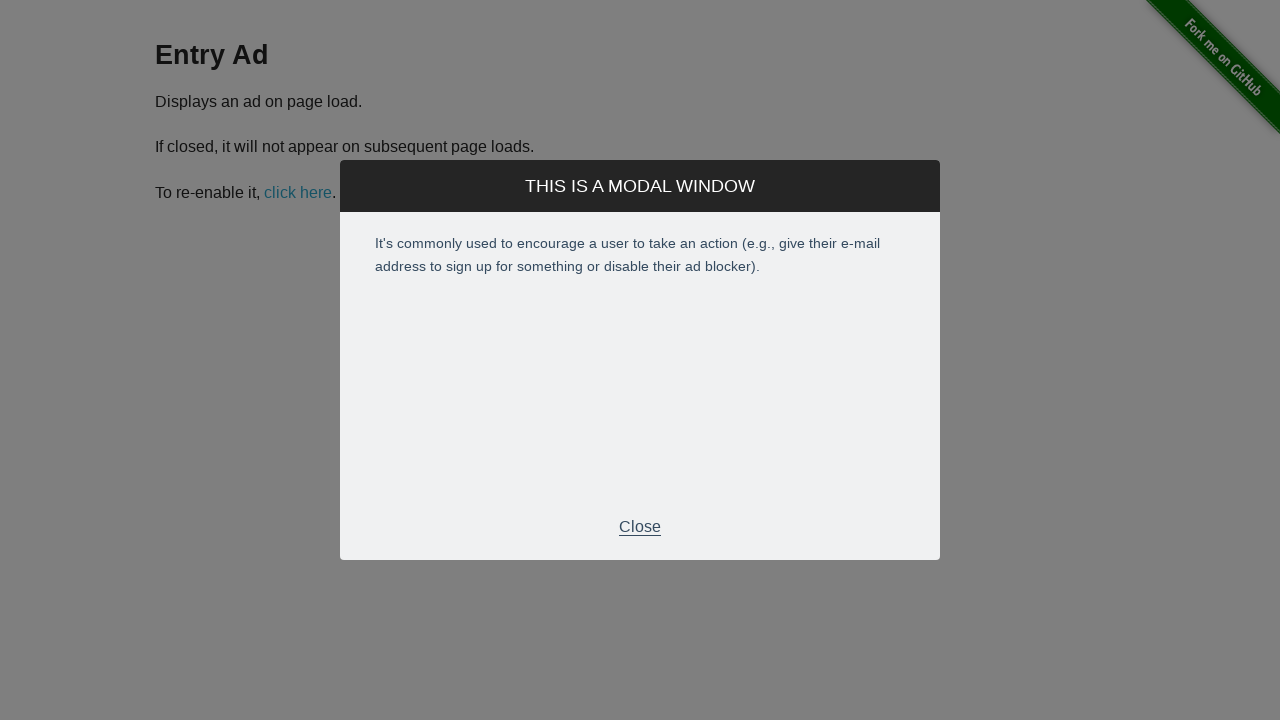

Waited 3 seconds for page to load
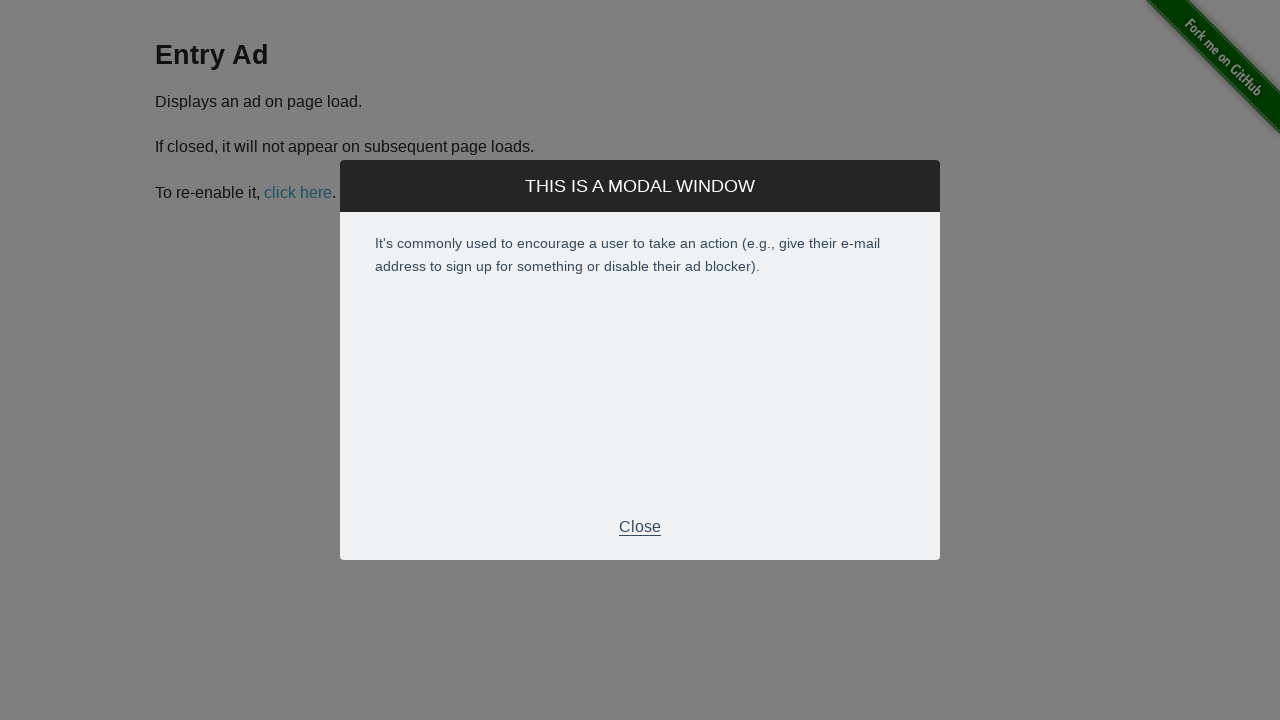

Clicked Close button to dismiss modal popup at (640, 527) on xpath=//p[contains(text(),'Close')]
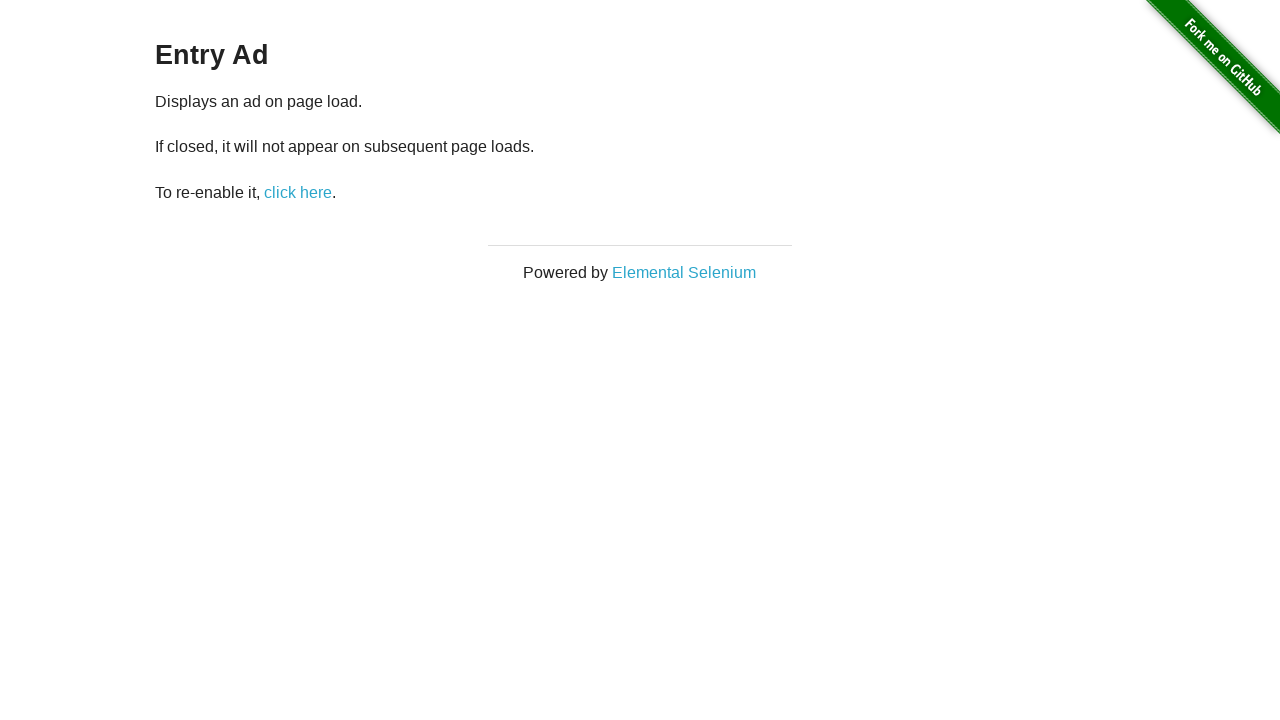

Clicked Selenium link after closing modal at (684, 273) on xpath=//a[contains(text(),'Selenium')]
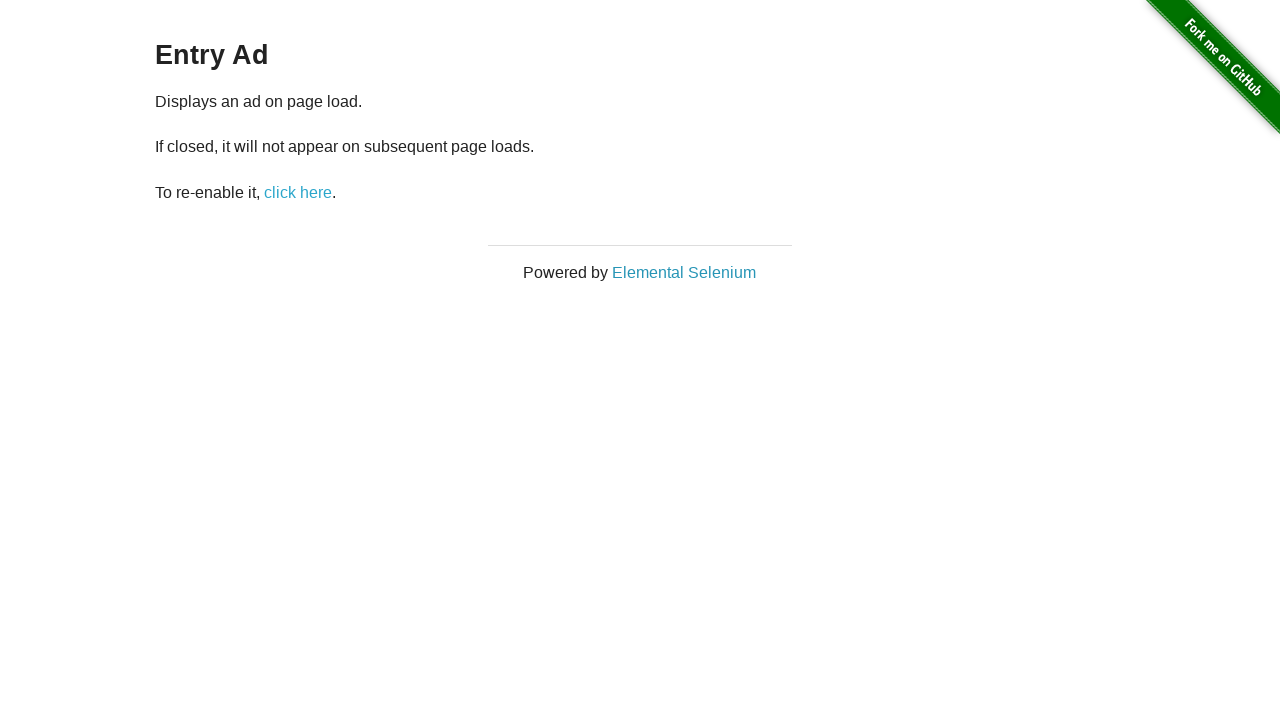

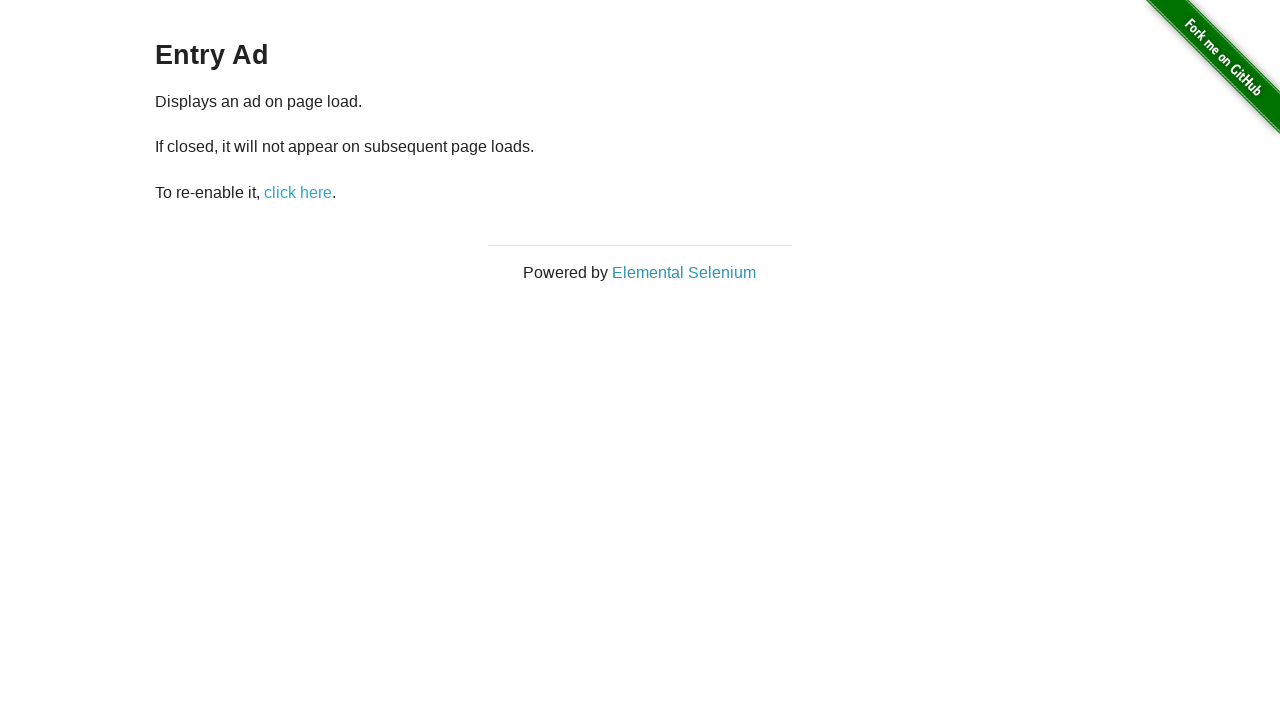